Tests dropdown selections, passenger count selection, date picker, autocomplete suggestions, and checkbox interactions on a flight booking form

Starting URL: https://rahulshettyacademy.com/dropdownsPractise/

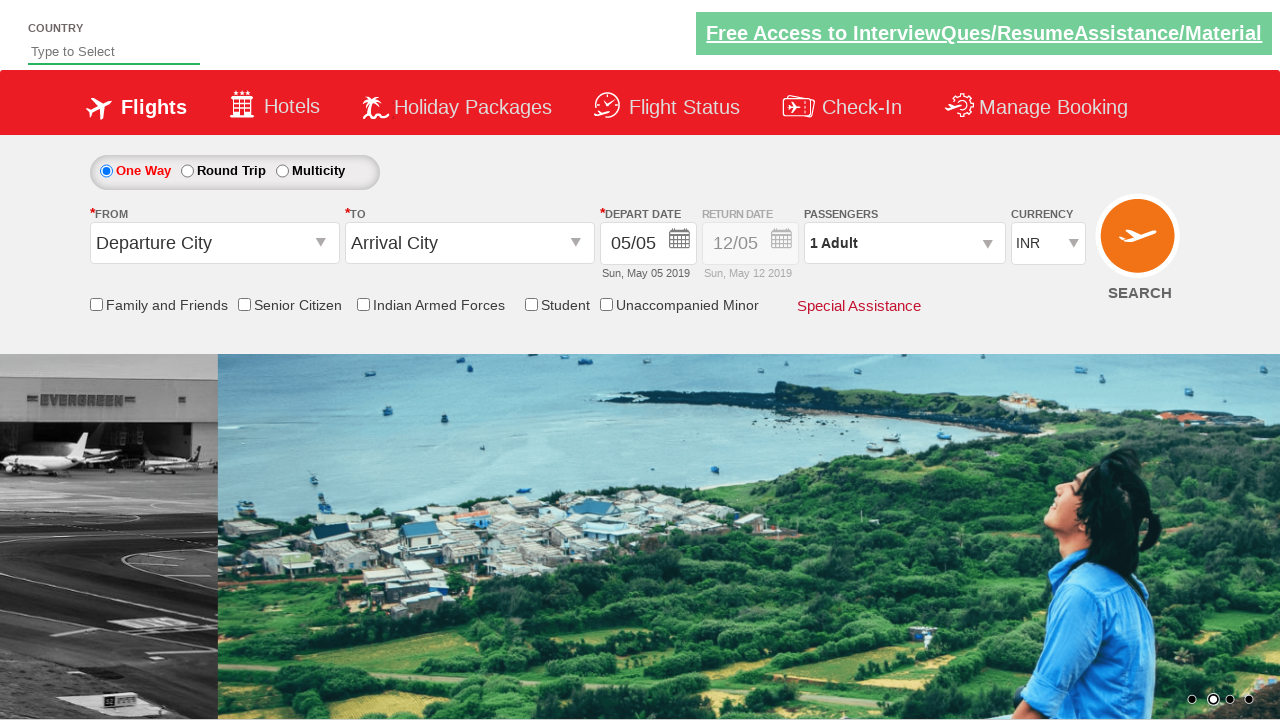

Selected currency dropdown option at index 3 on select[name='ctl00$mainContent$DropDownListCurrency']
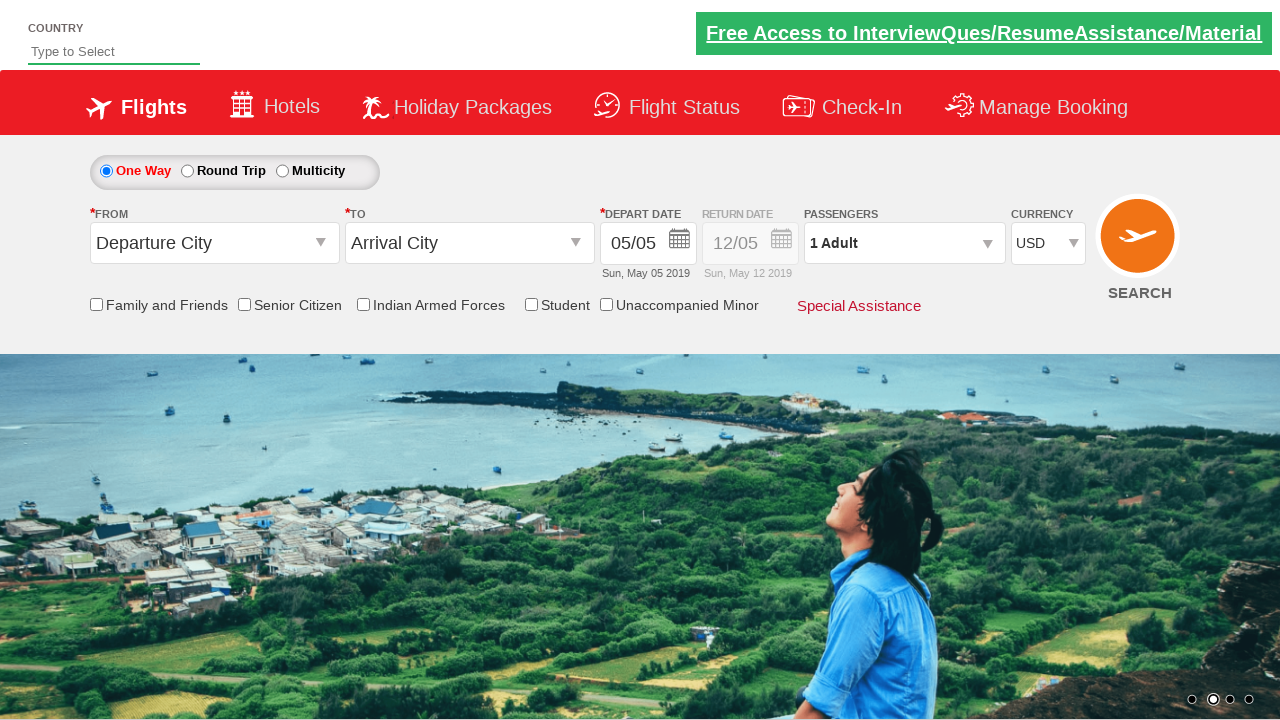

Selected INR from currency dropdown by value on select[name='ctl00$mainContent$DropDownListCurrency']
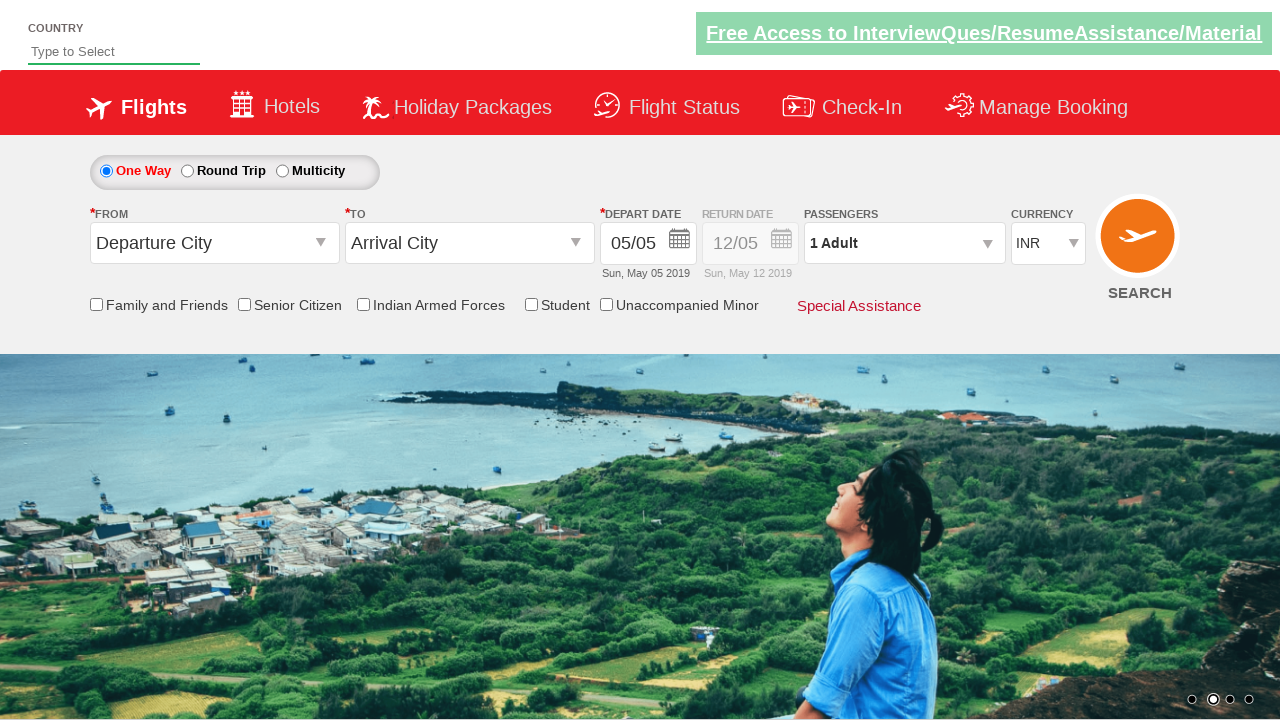

Selected AED from currency dropdown by label on select[name='ctl00$mainContent$DropDownListCurrency']
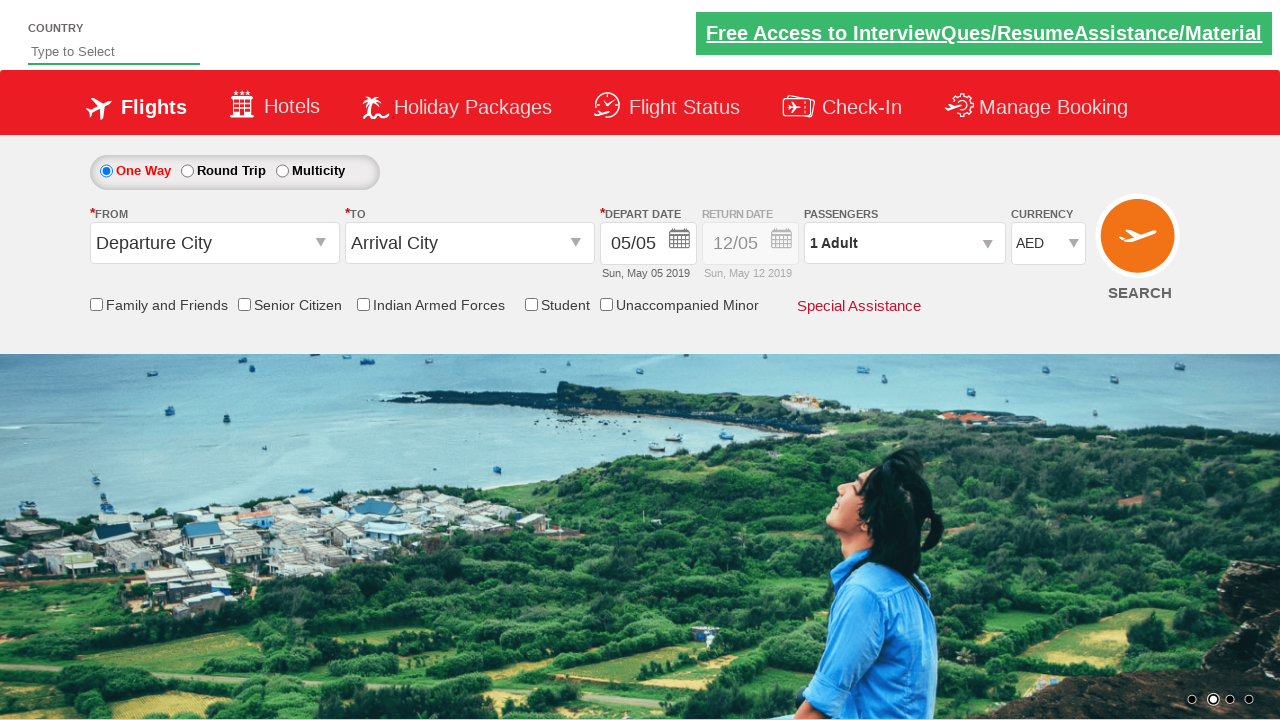

Clicked passenger info div to open passenger selection at (904, 243) on div#divpaxinfo
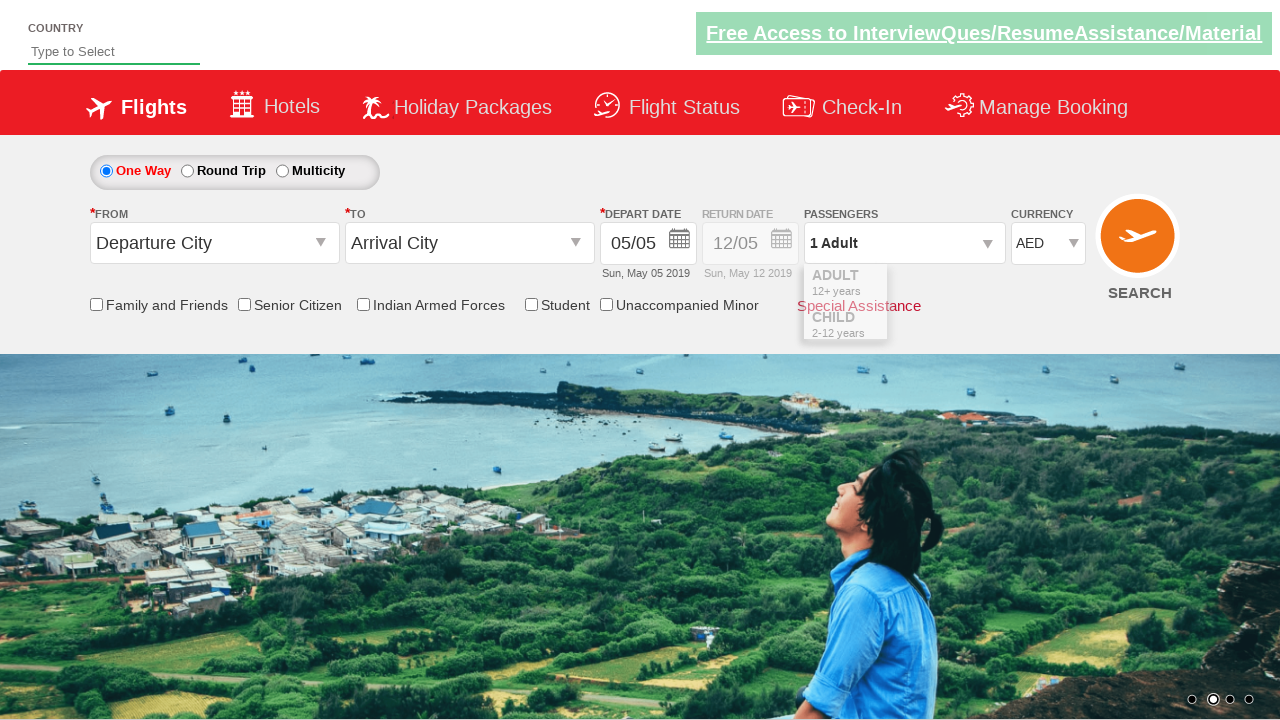

Waited 2 seconds for passenger selection panel to appear
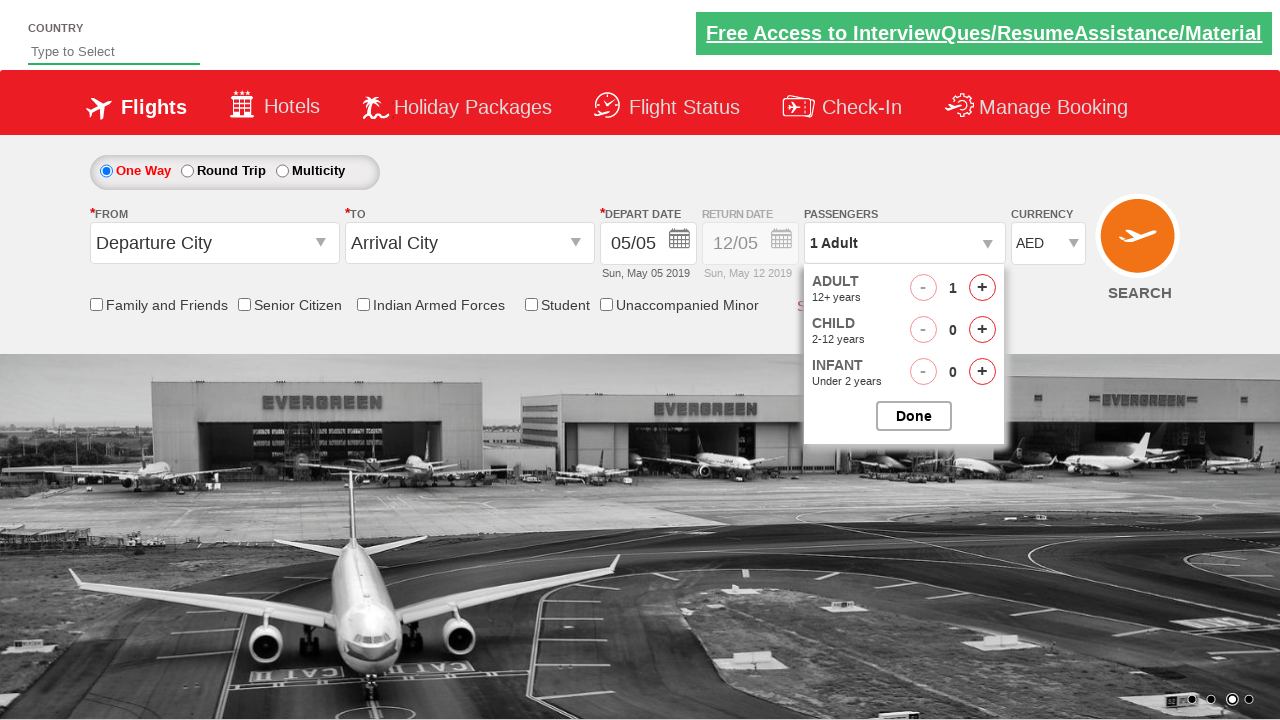

Clicked add adult button (iteration 1 of 4) at (982, 288) on span#hrefIncAdt
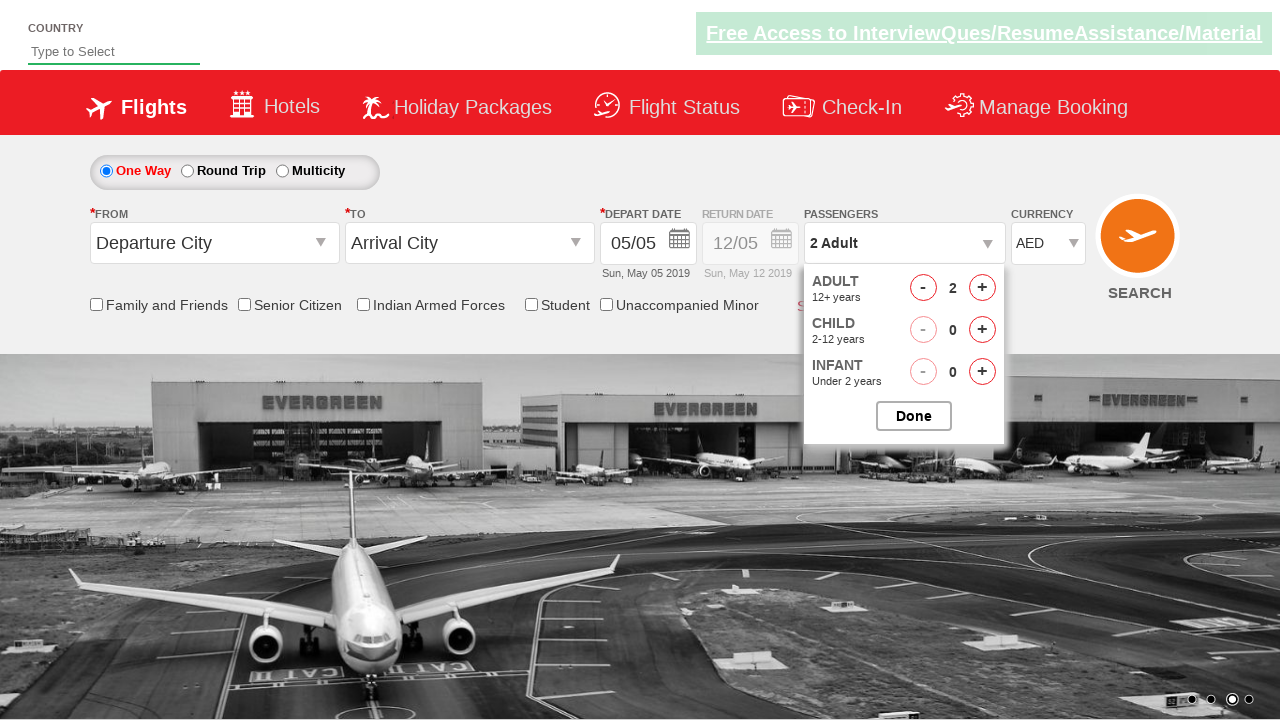

Clicked add adult button (iteration 2 of 4) at (982, 288) on span#hrefIncAdt
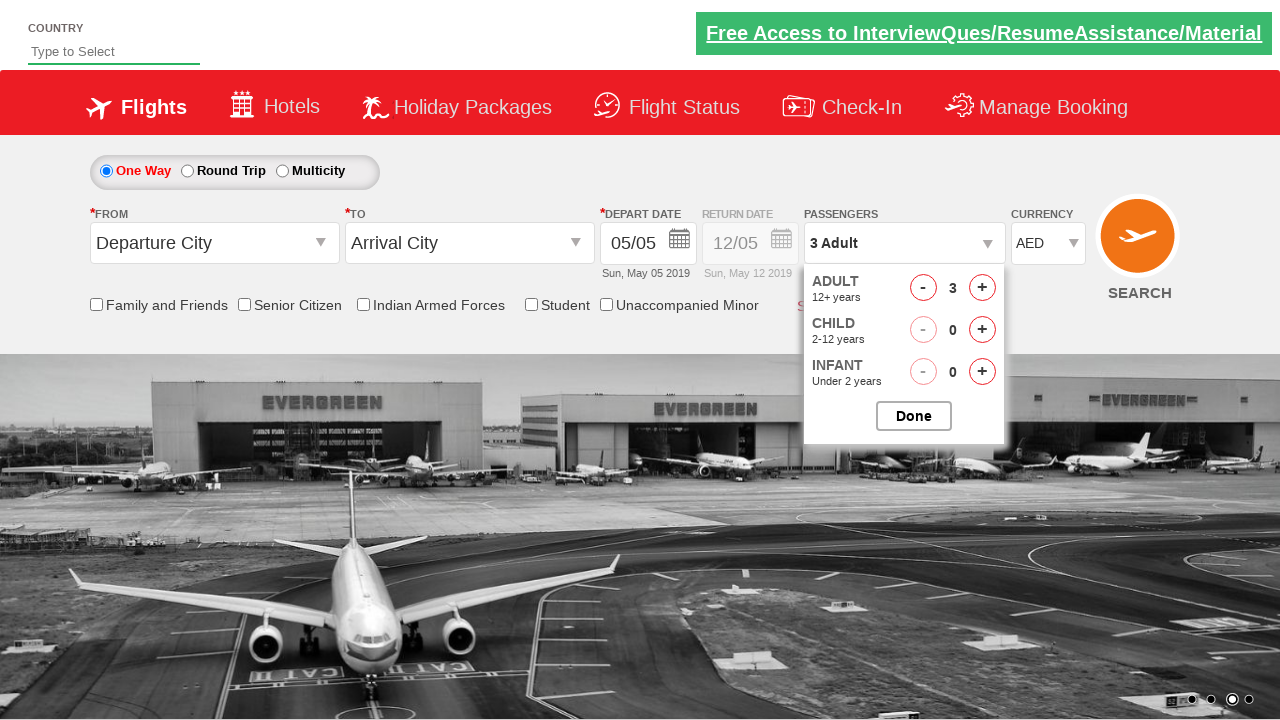

Clicked add adult button (iteration 3 of 4) at (982, 288) on span#hrefIncAdt
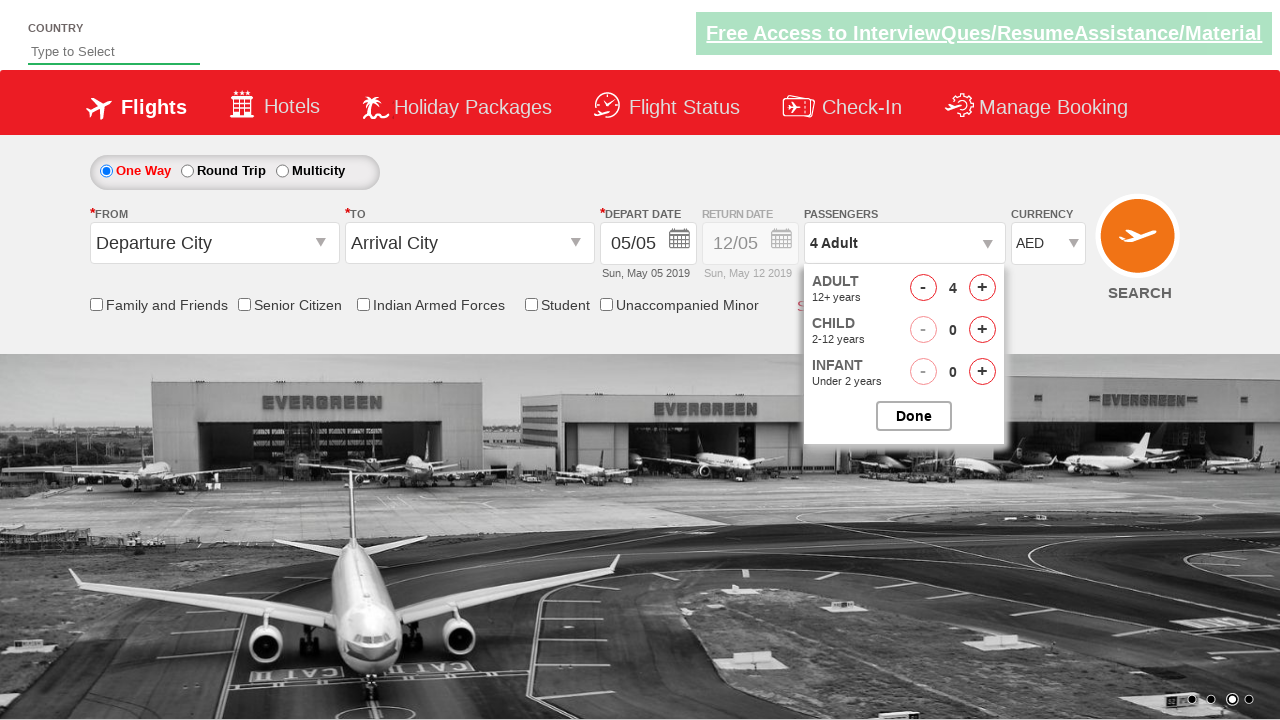

Clicked add adult button (iteration 4 of 4) at (982, 288) on span#hrefIncAdt
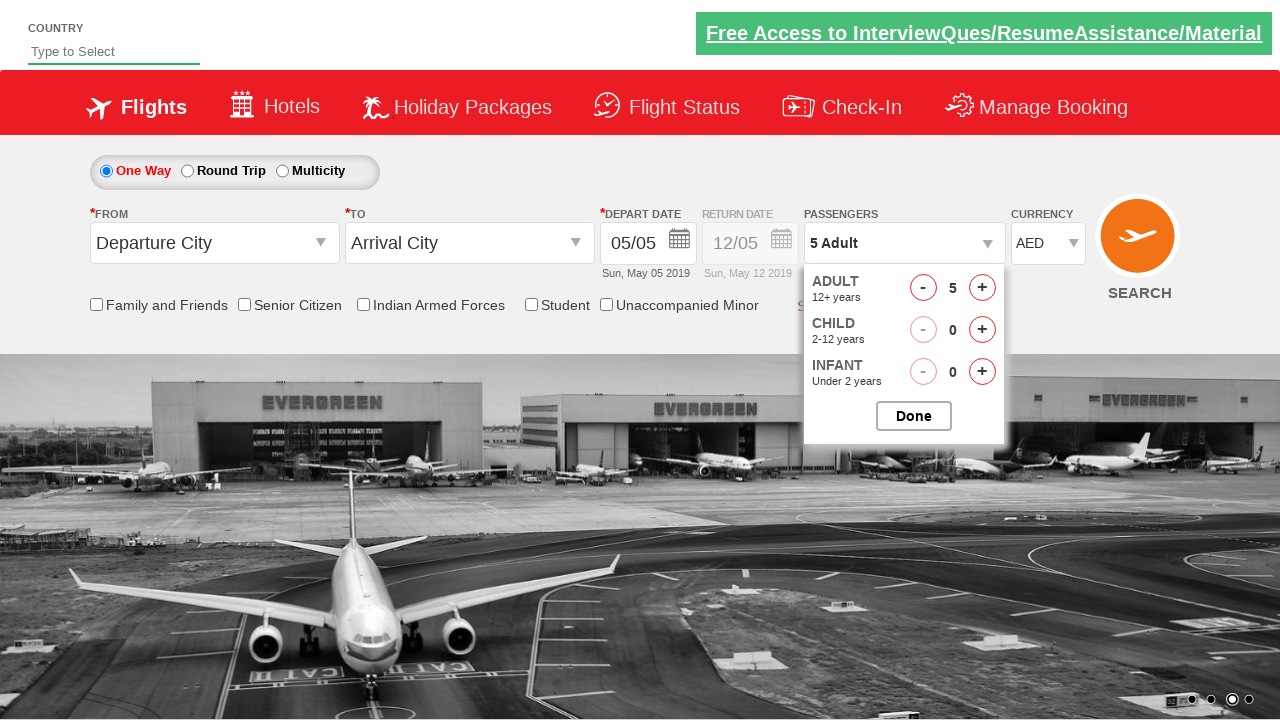

Closed passenger selection panel at (914, 416) on input#btnclosepaxoption
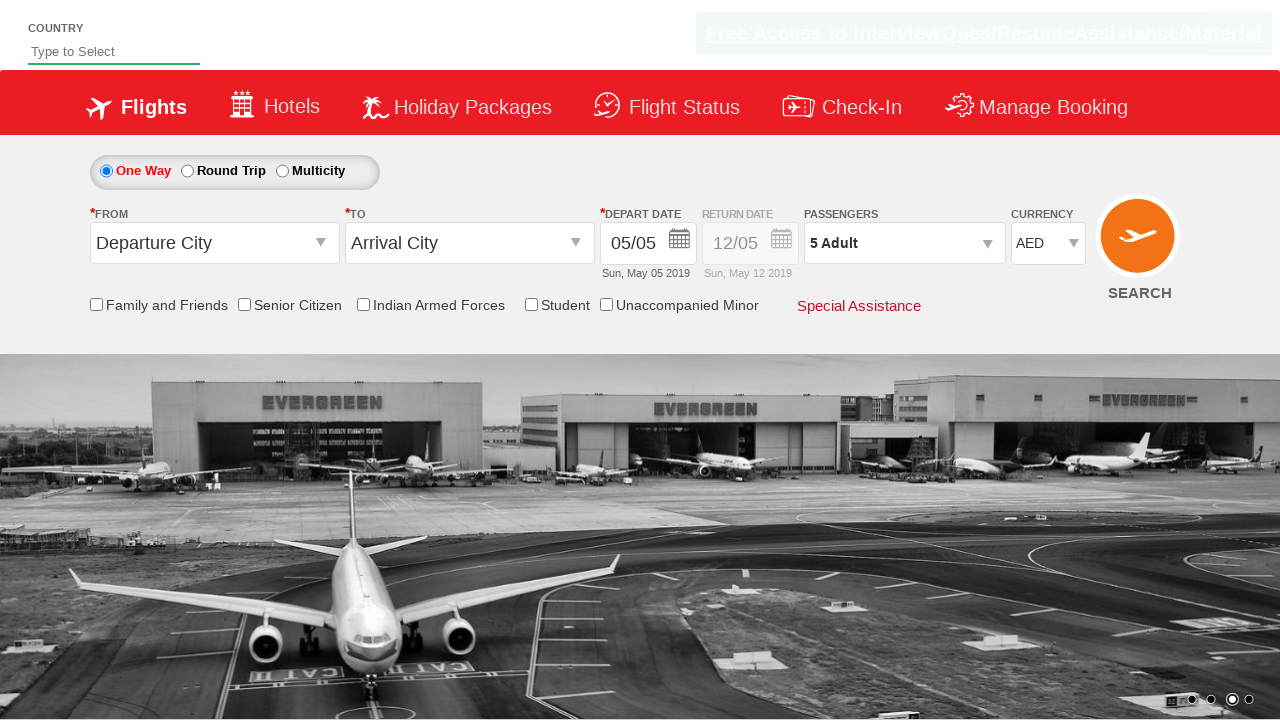

Clicked origin station dropdown at (214, 243) on input#ctl00_mainContent_ddl_originStation1_CTXT
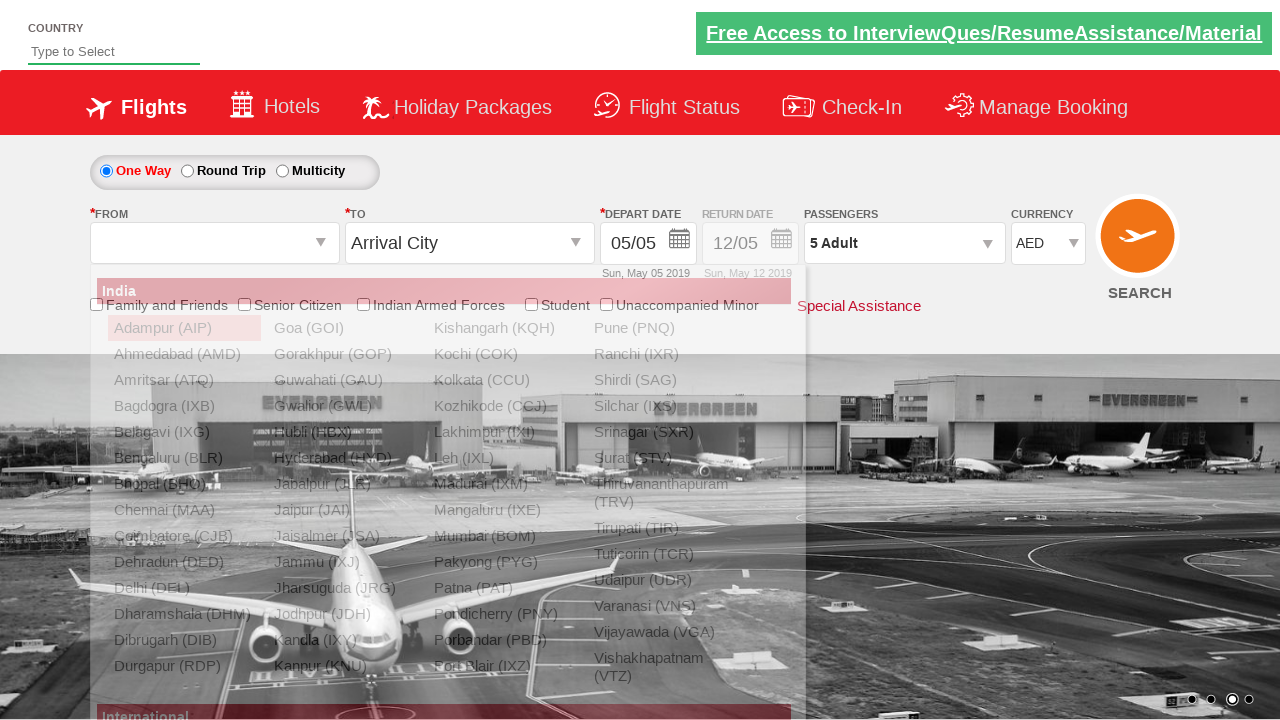

Selected Bangalore (BLR) as origin station at (184, 458) on a[value='BLR']
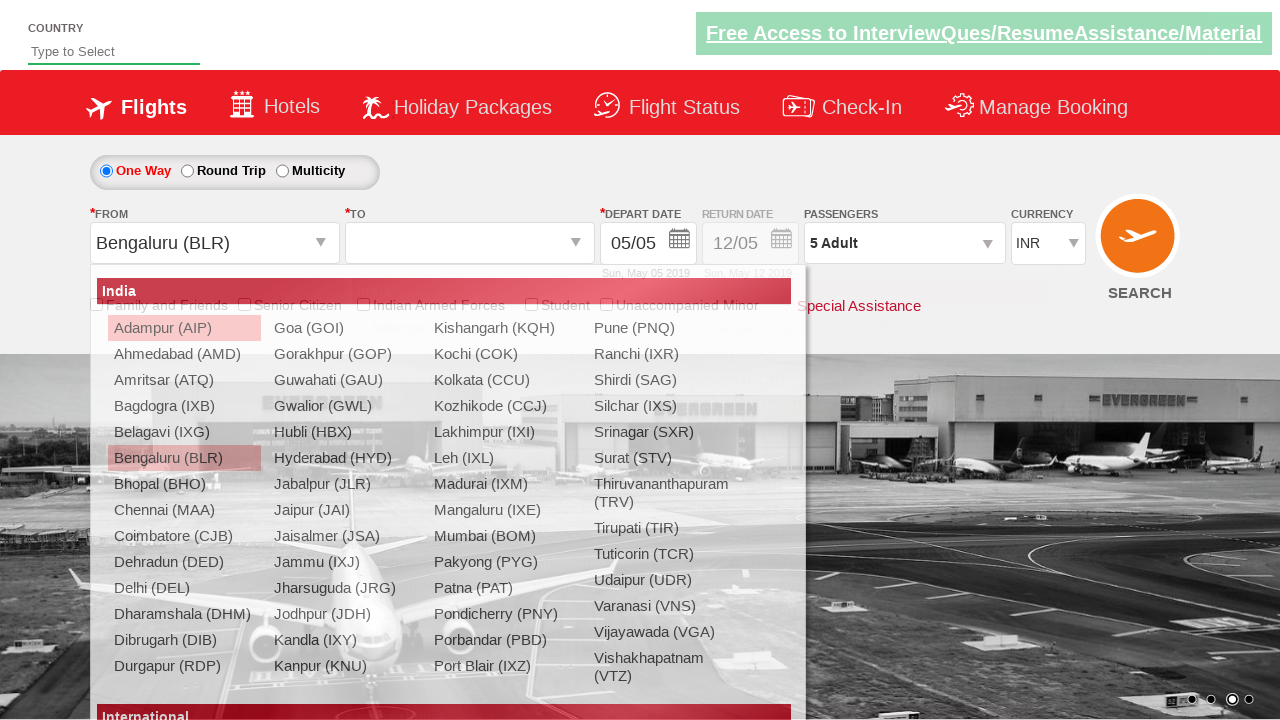

Waited 1 second after selecting origin station
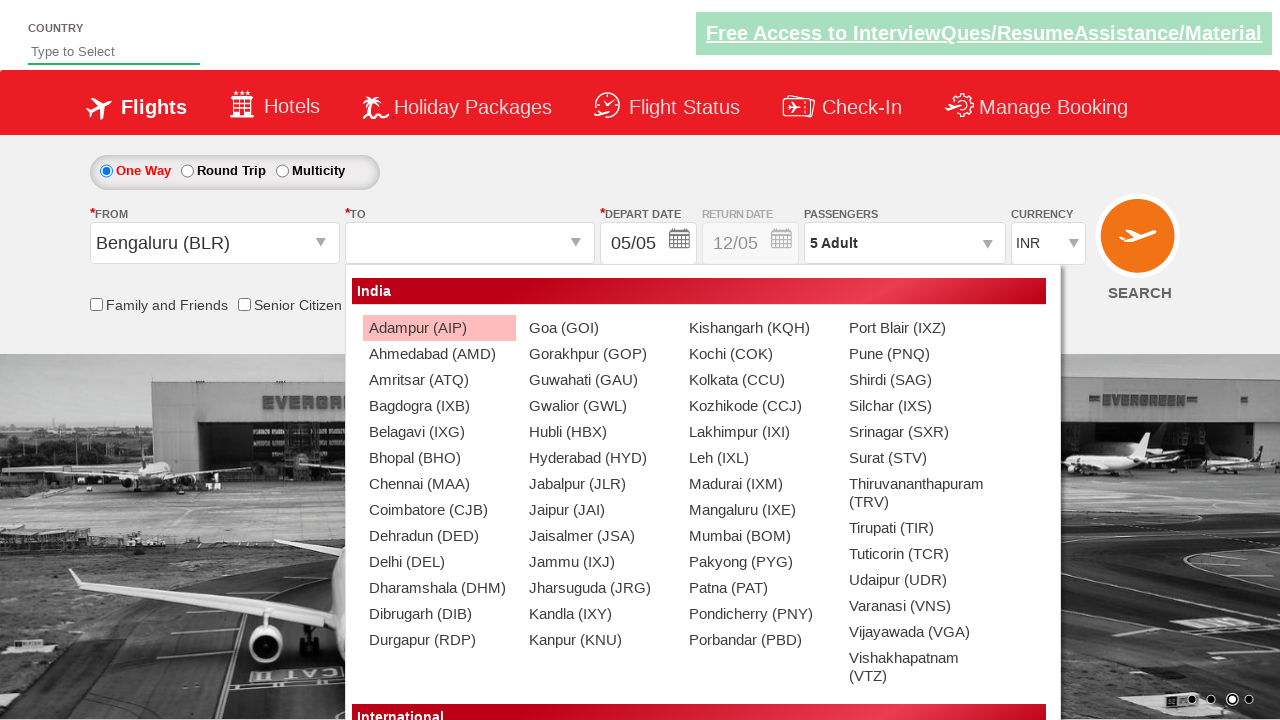

Selected Chennai (MAA) as destination station at (439, 484) on div#ctl00_mainContent_ddl_destinationStation1_CTNR a[value='MAA']
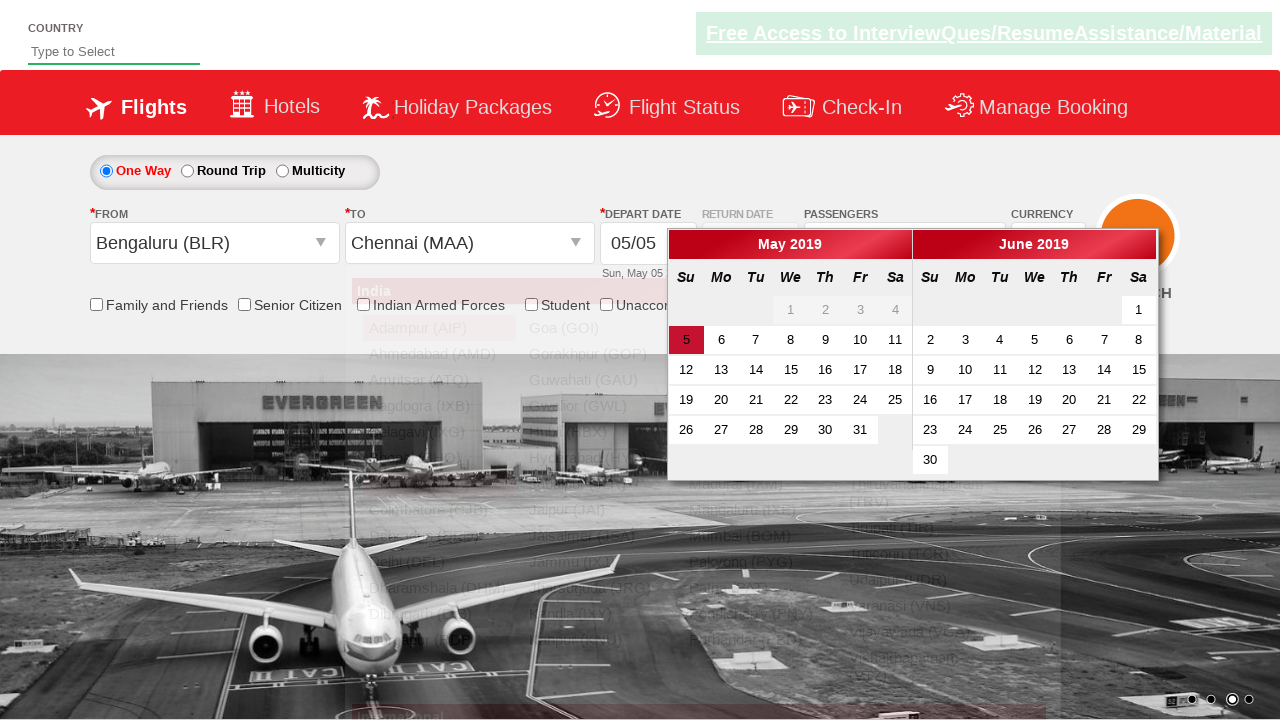

Waited 2 seconds for destination selection to complete
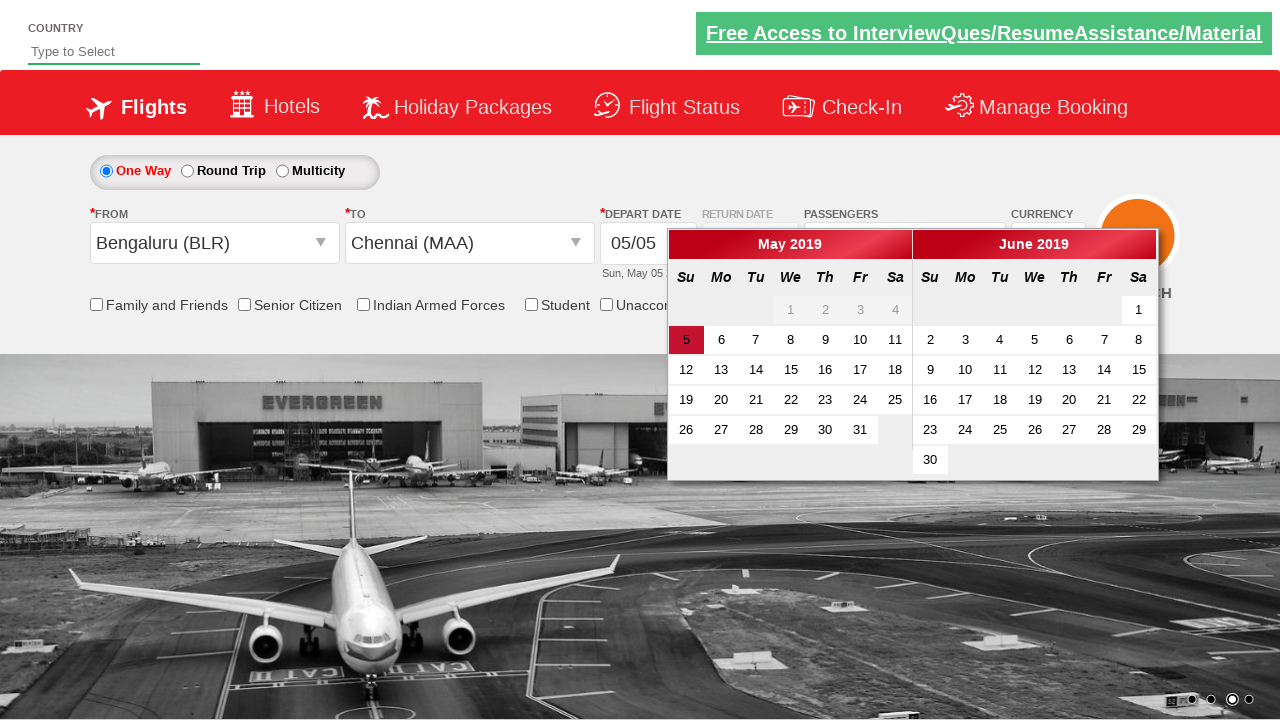

Selected 5th day from date picker calendar at (1035, 340) on (//a[@class='ui-state-default'][text()='5'])[1]
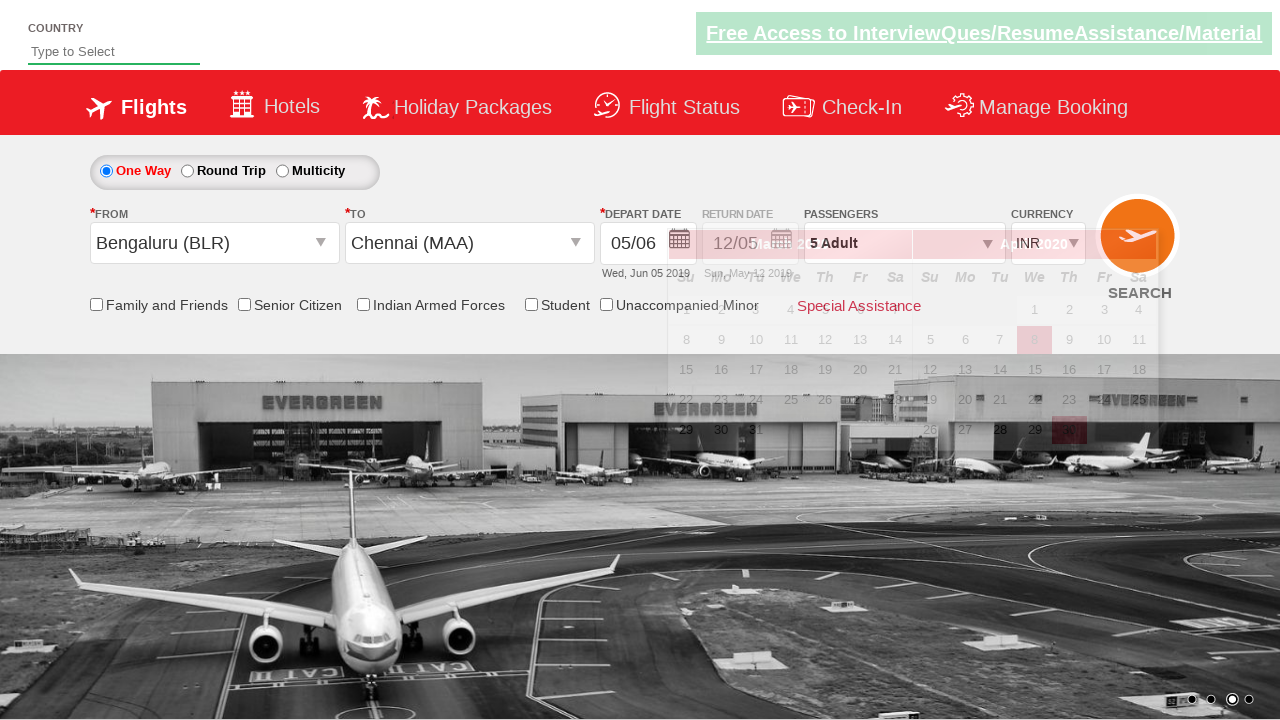

Clicked round trip radio button option at (234, 170) on label[for='ctl00_mainContent_rbtnl_Trip_1']
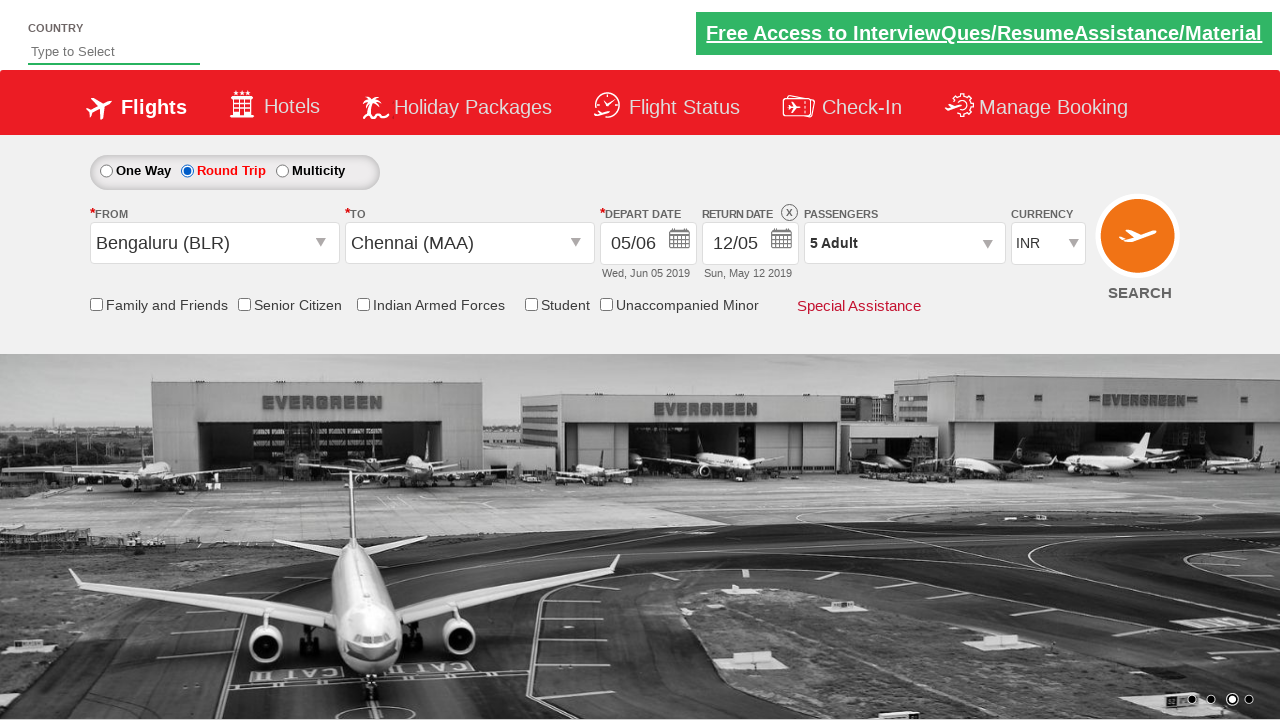

Waited 5 seconds for round trip options to load
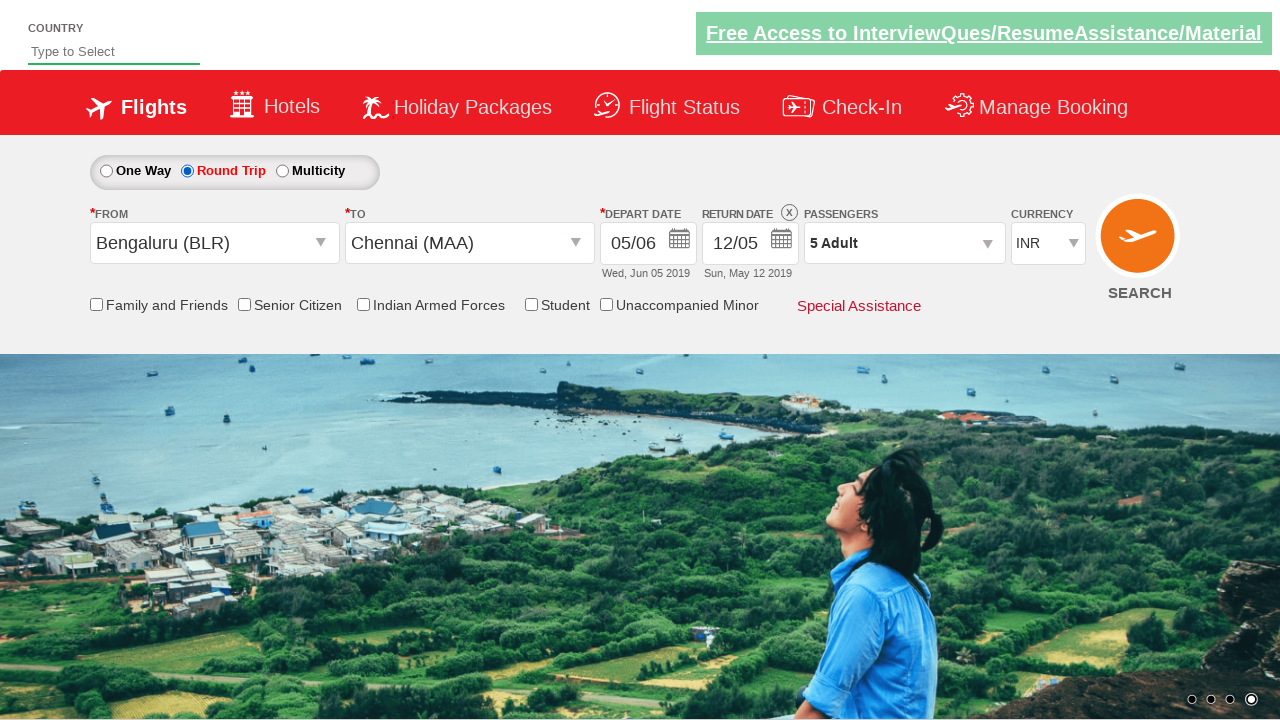

Filled autosuggest field with 'in' on input#autosuggest
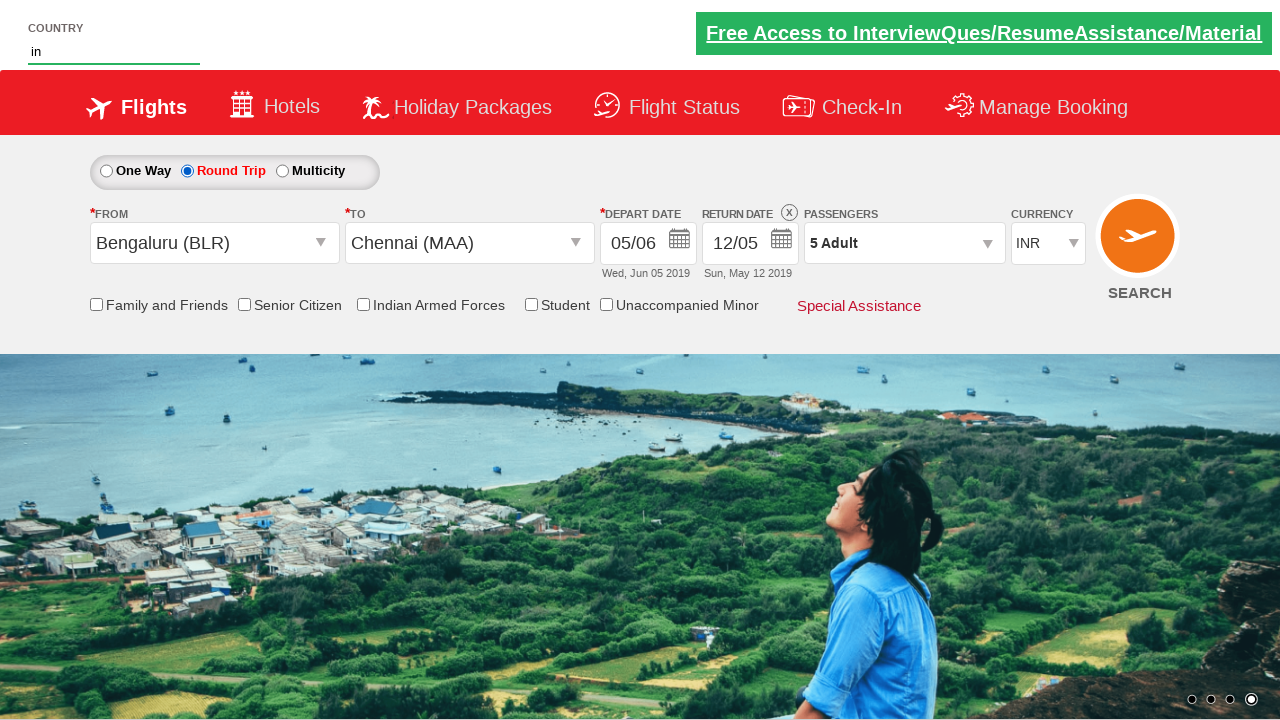

Autosuggest dropdown appeared with suggestions
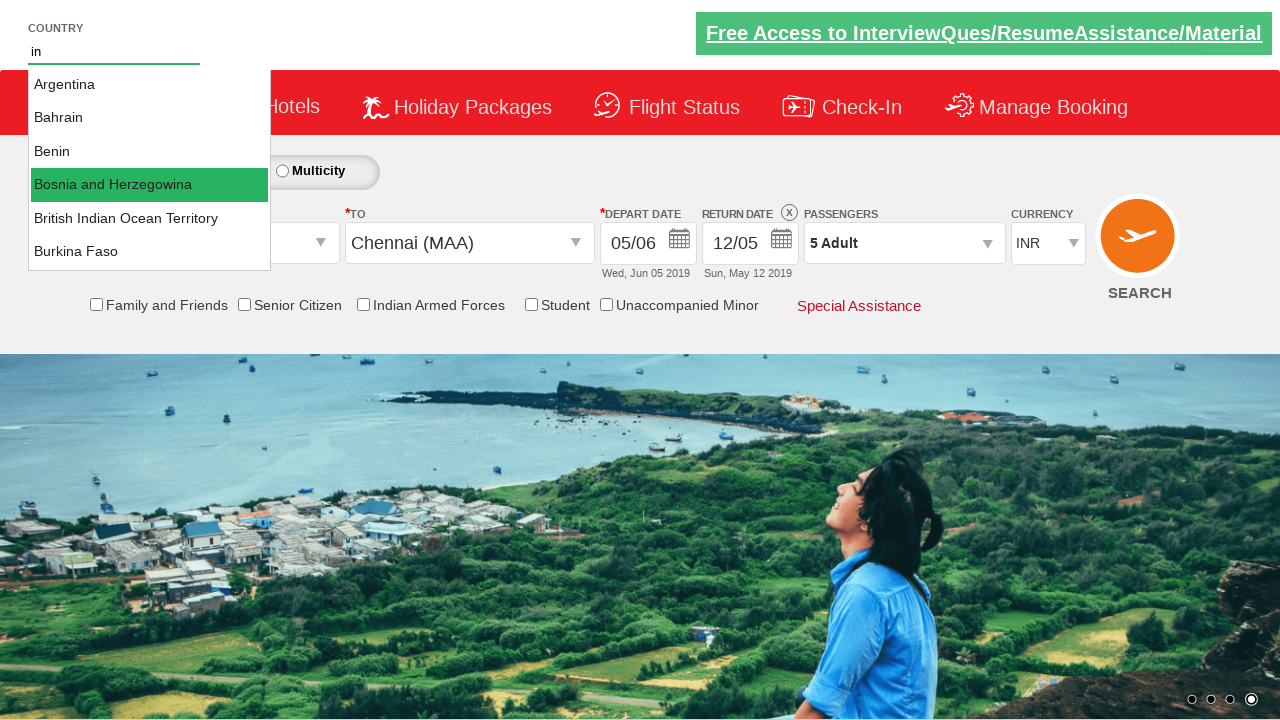

Selected 'India' from autosuggest suggestions at (150, 253) on ul li.ui-menu-item a >> nth=15
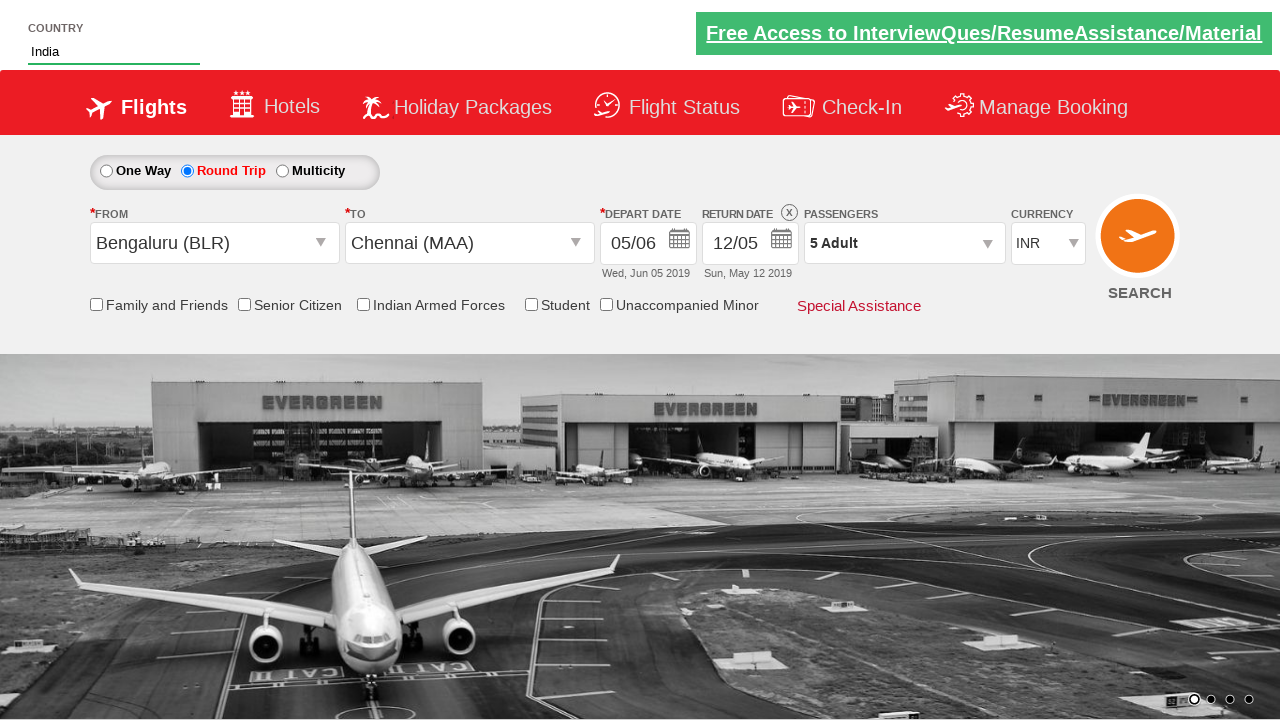

Checked senior citizen discount checkbox at (244, 304) on input[id*='SeniorCitizenDiscount']
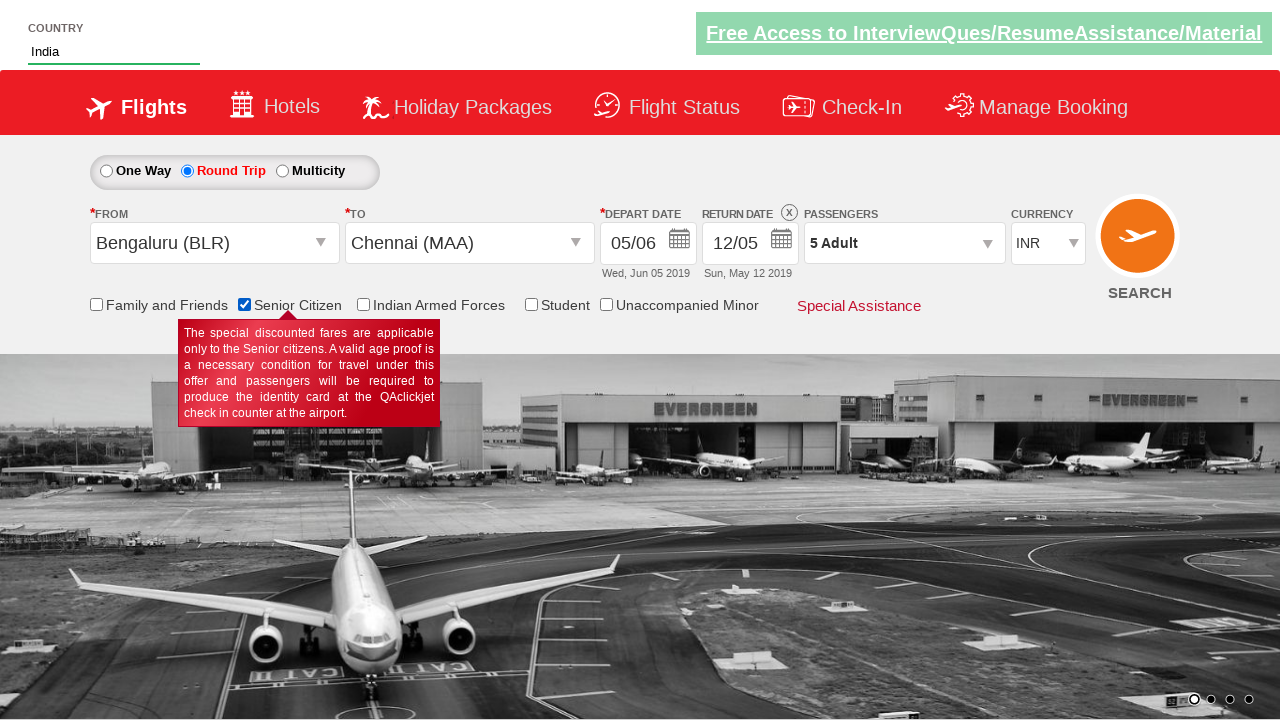

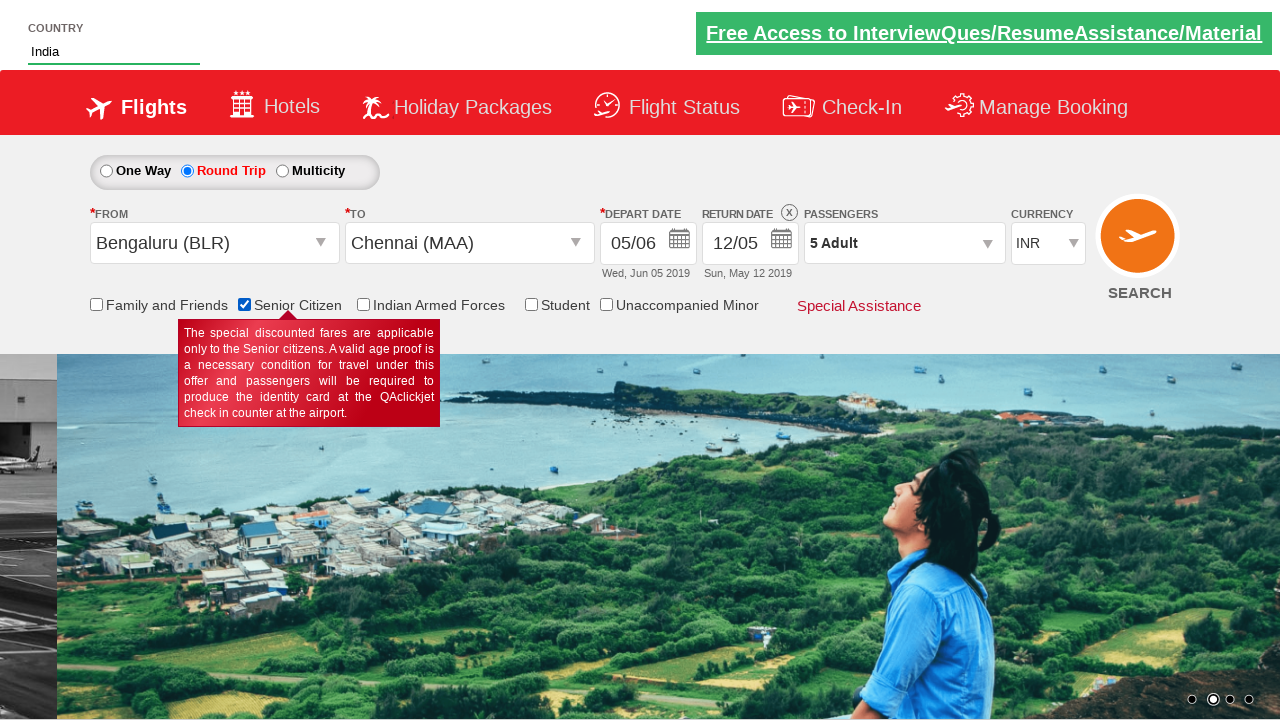